Tests the 'Yes' radio button functionality by clicking it and verifying it becomes selected and displays the correct result text

Starting URL: https://demoqa.com/elements

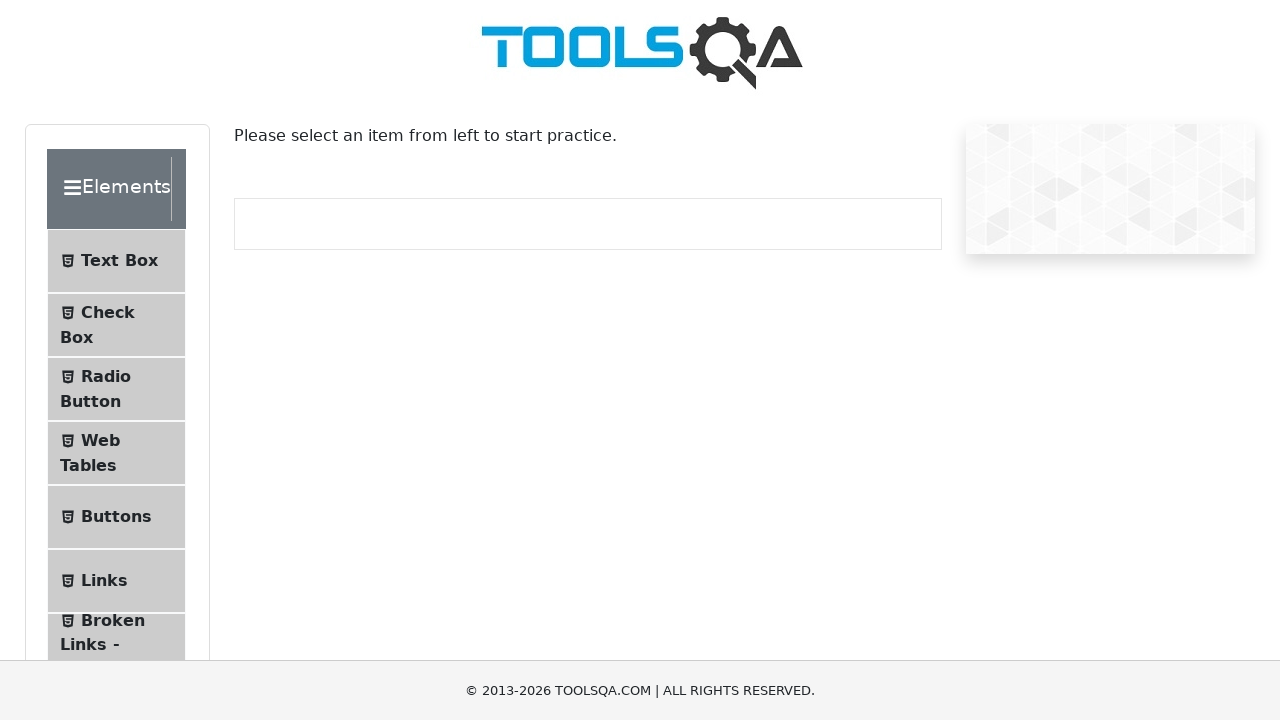

Clicked on Radio Button navigation item at (116, 389) on #item-2
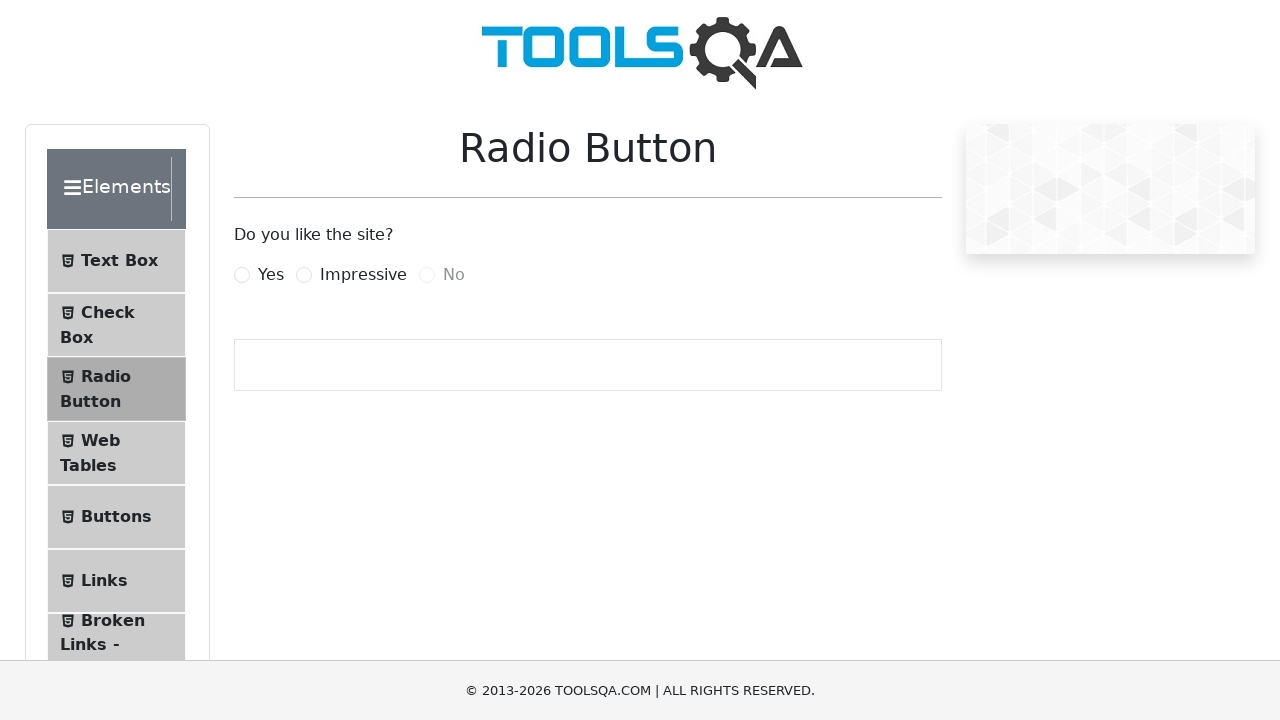

Clicked the 'Yes' radio button at (271, 275) on label[for='yesRadio']
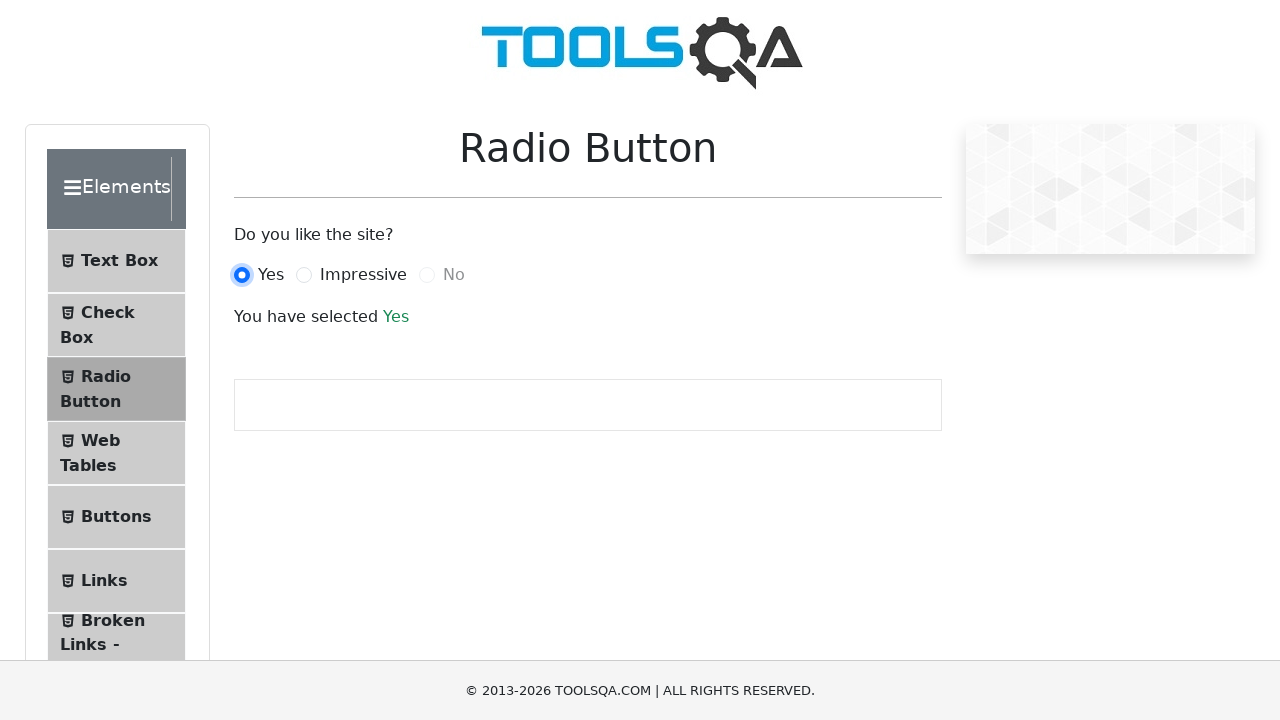

Verified 'Yes' radio button is selected and result text displayed
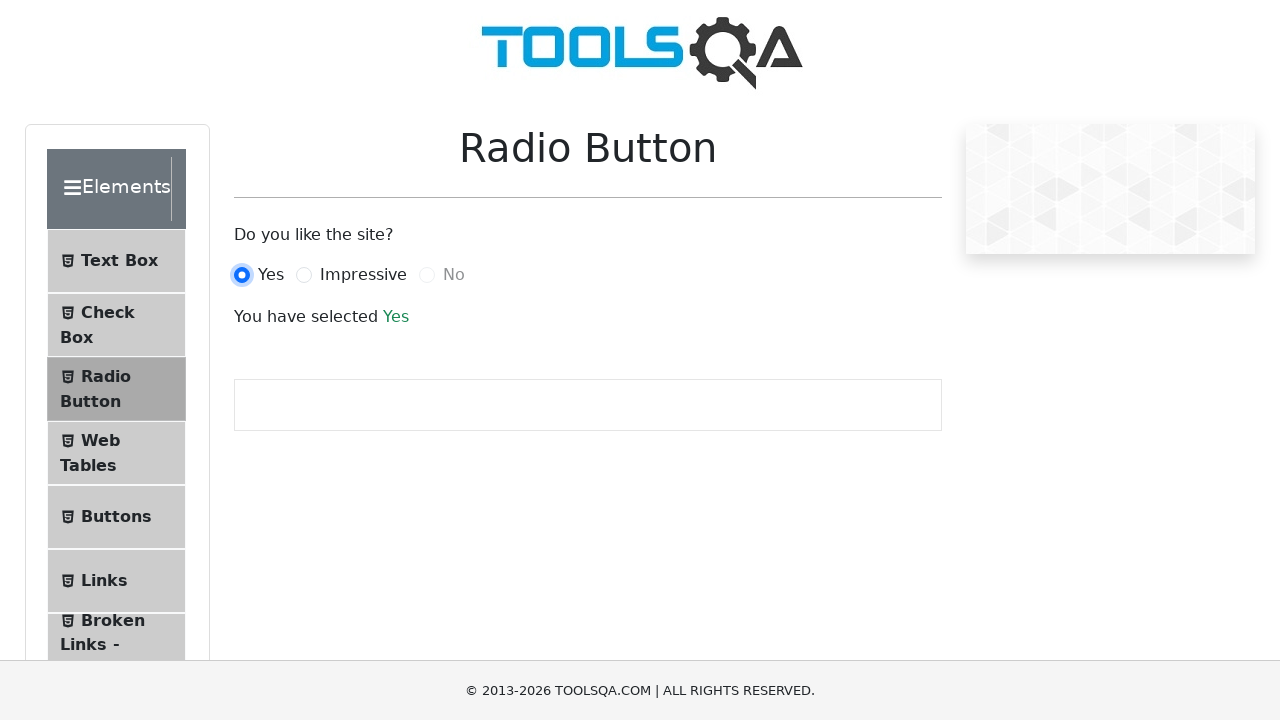

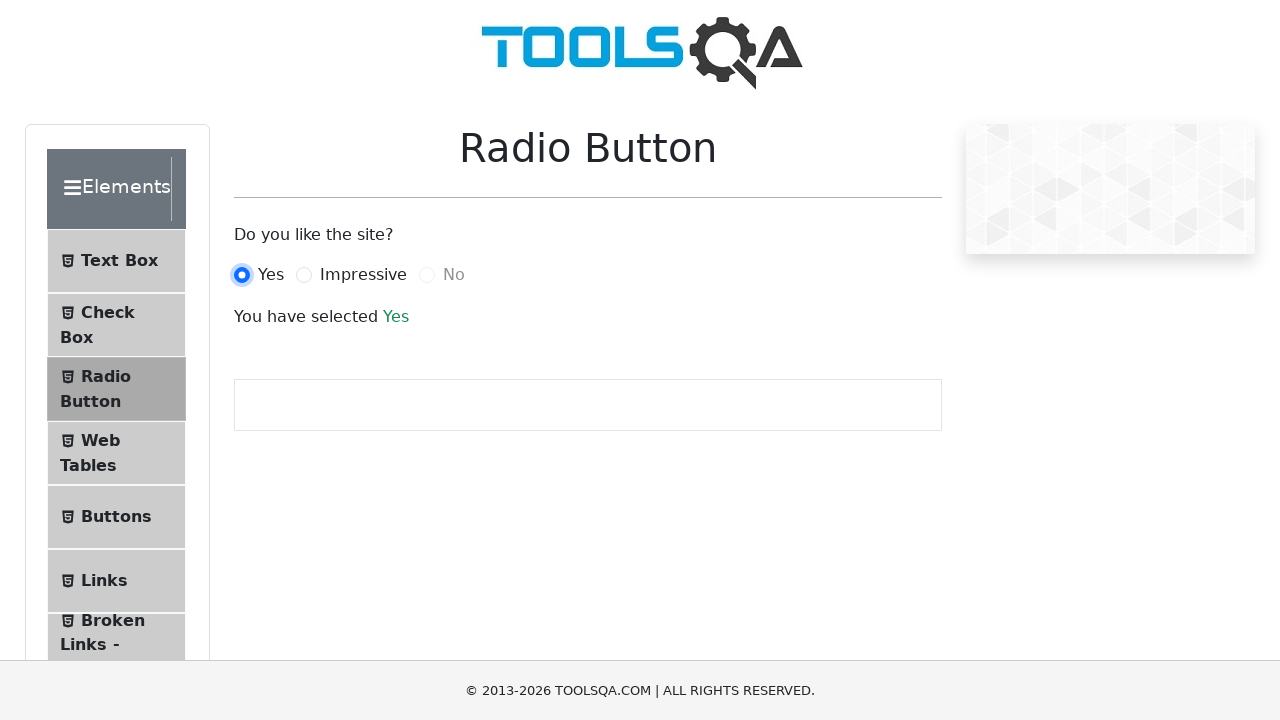